Tests browser window dimension manipulation by fetching the current window size and then resizing the browser window to specific dimensions (450x630).

Starting URL: https://www.tutorialspoint.com/index.htm

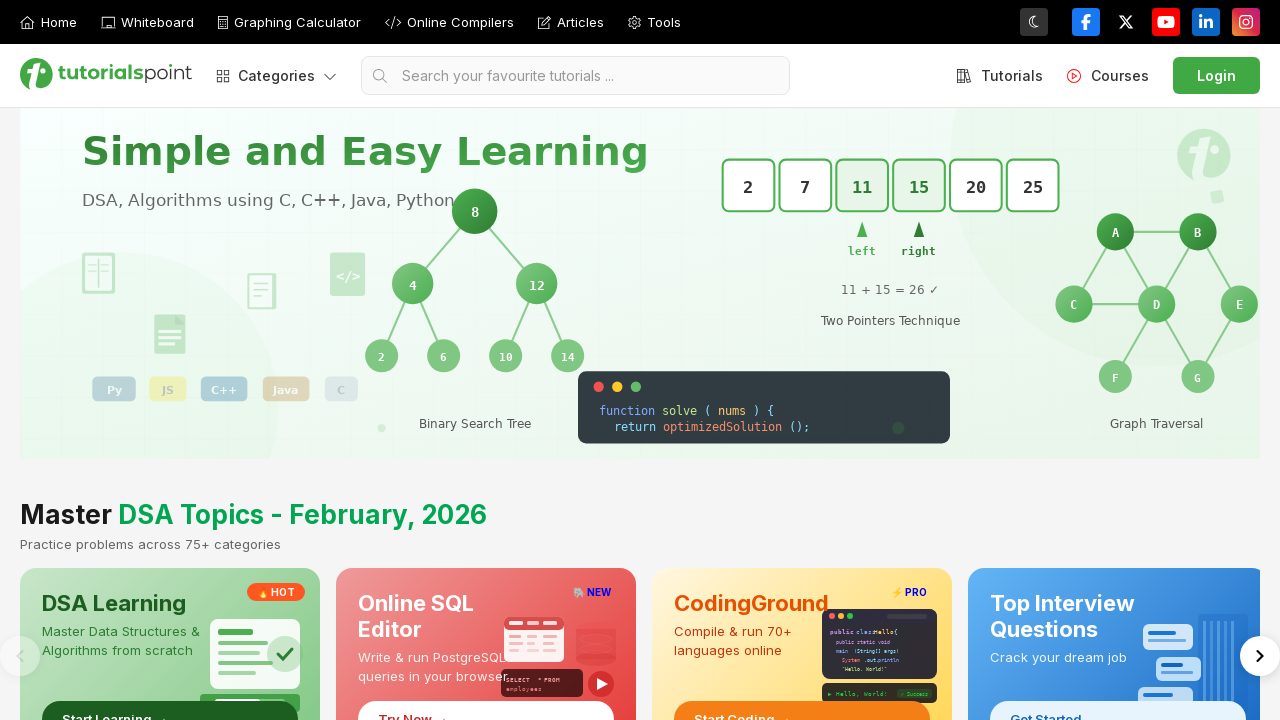

Retrieved current viewport size
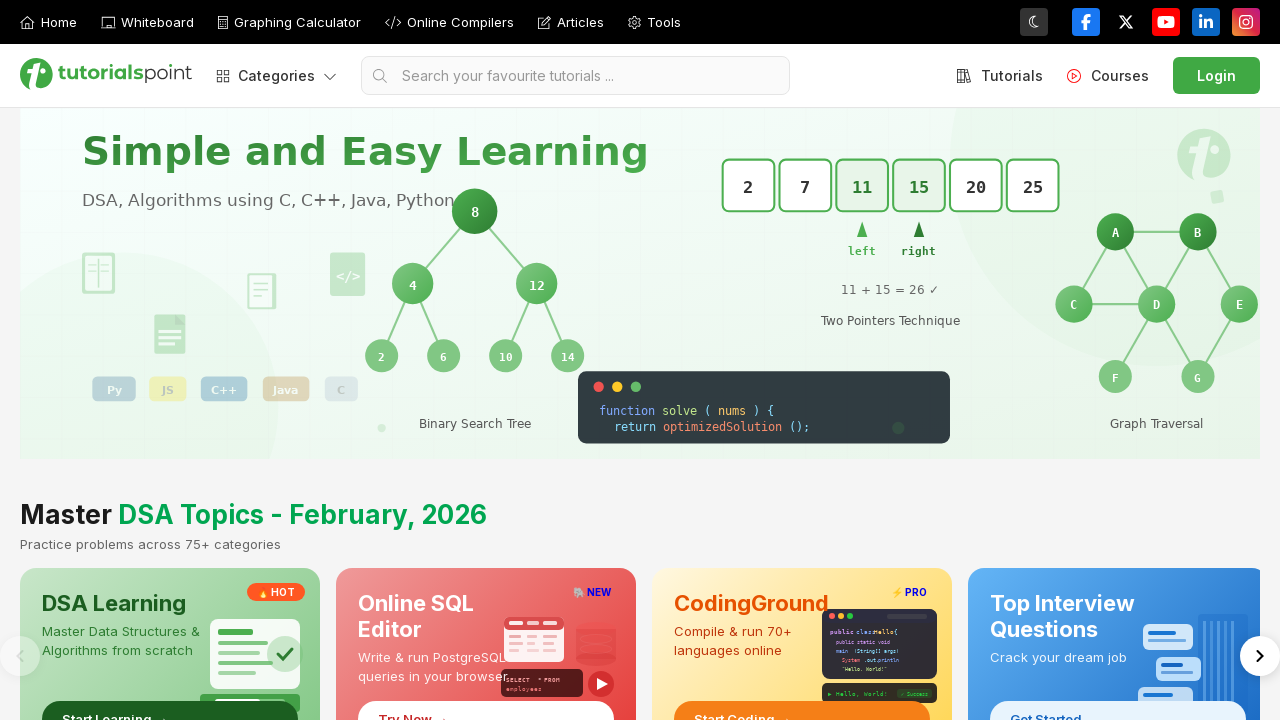

Set viewport dimensions to 450x630
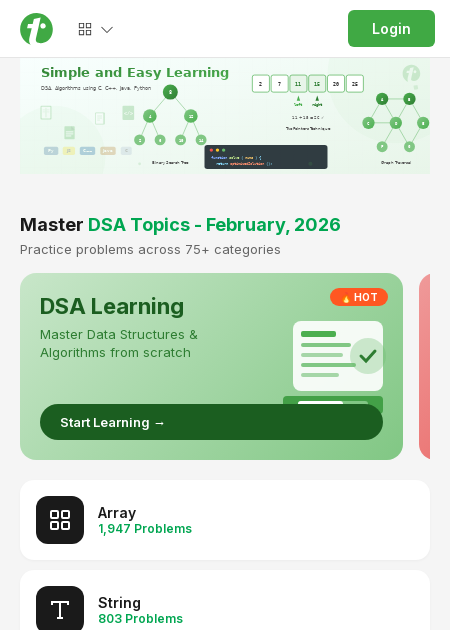

Verified new viewport size after resize
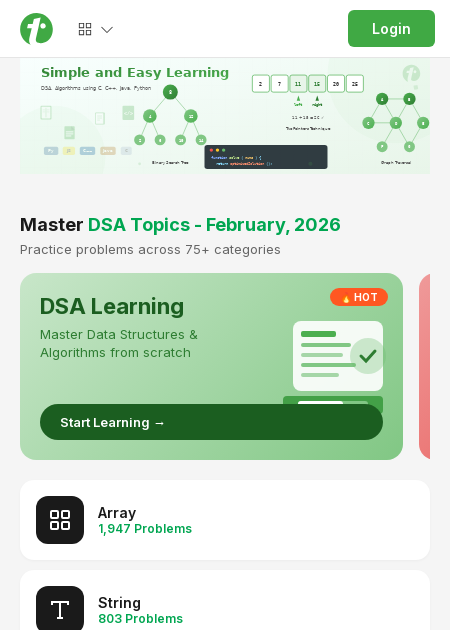

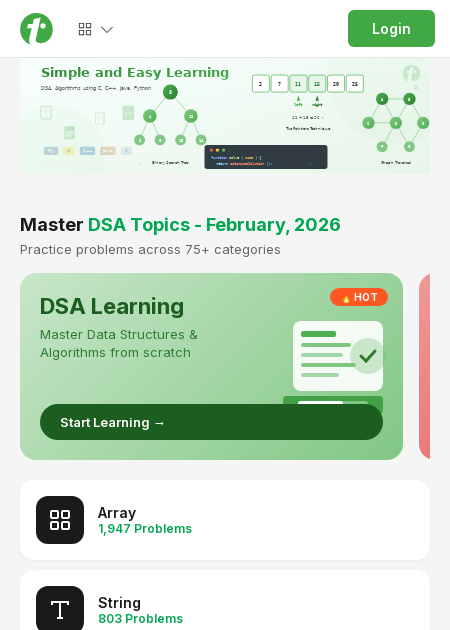